Searches for a specific repository on GitHub and navigates to its issues tab to verify an issue is visible

Starting URL: https://github.com/alsalsals/

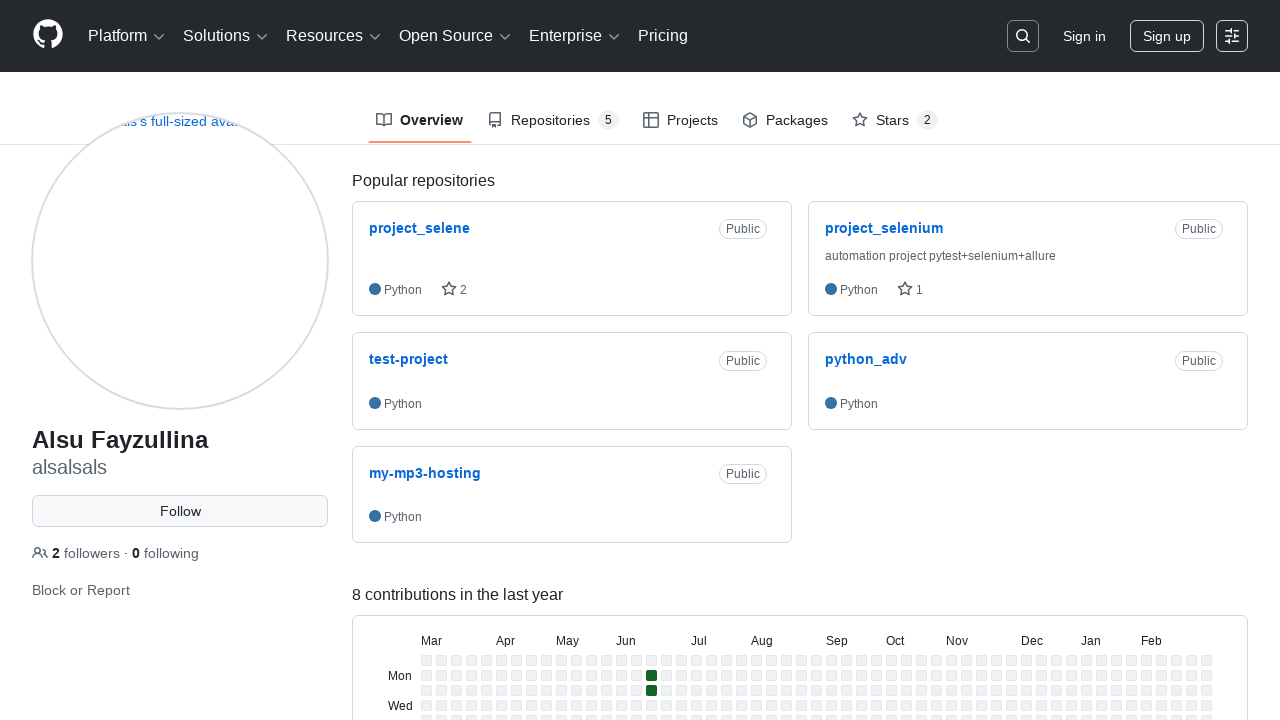

Clicked search button at (1023, 36) on .header-search-button
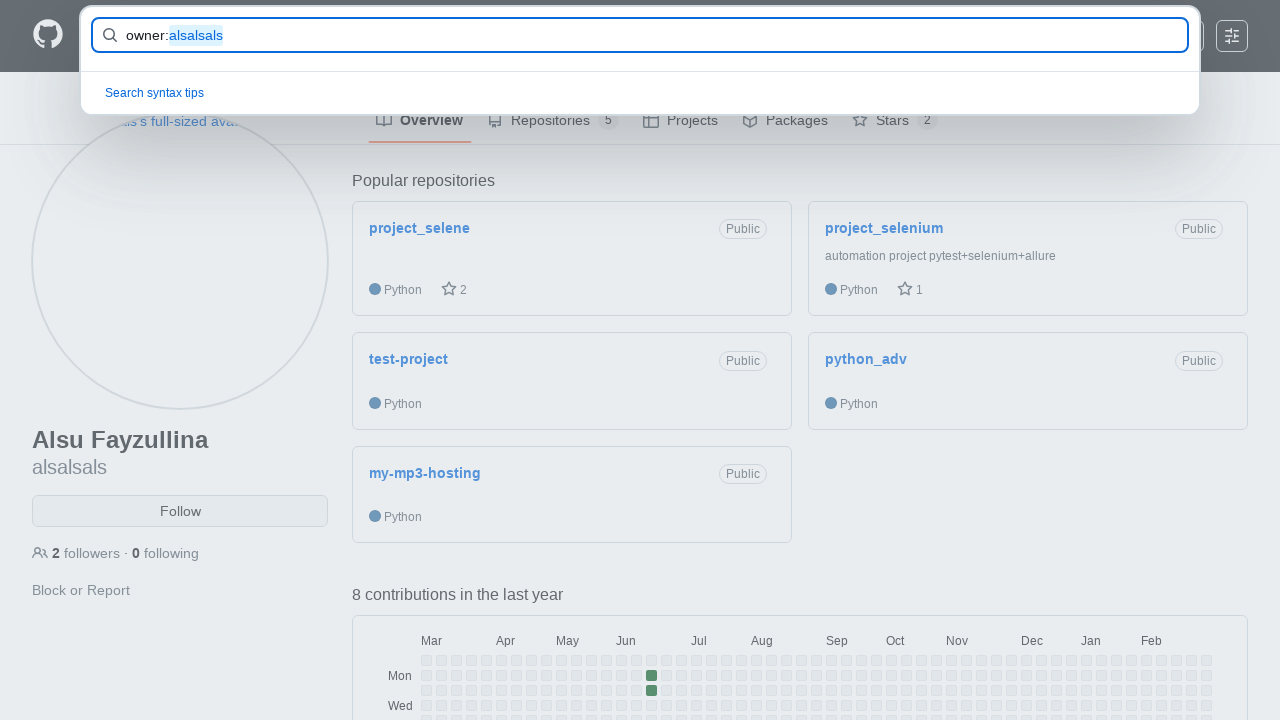

Filled search field with 'alsalsals/project_selene' on #query-builder-test
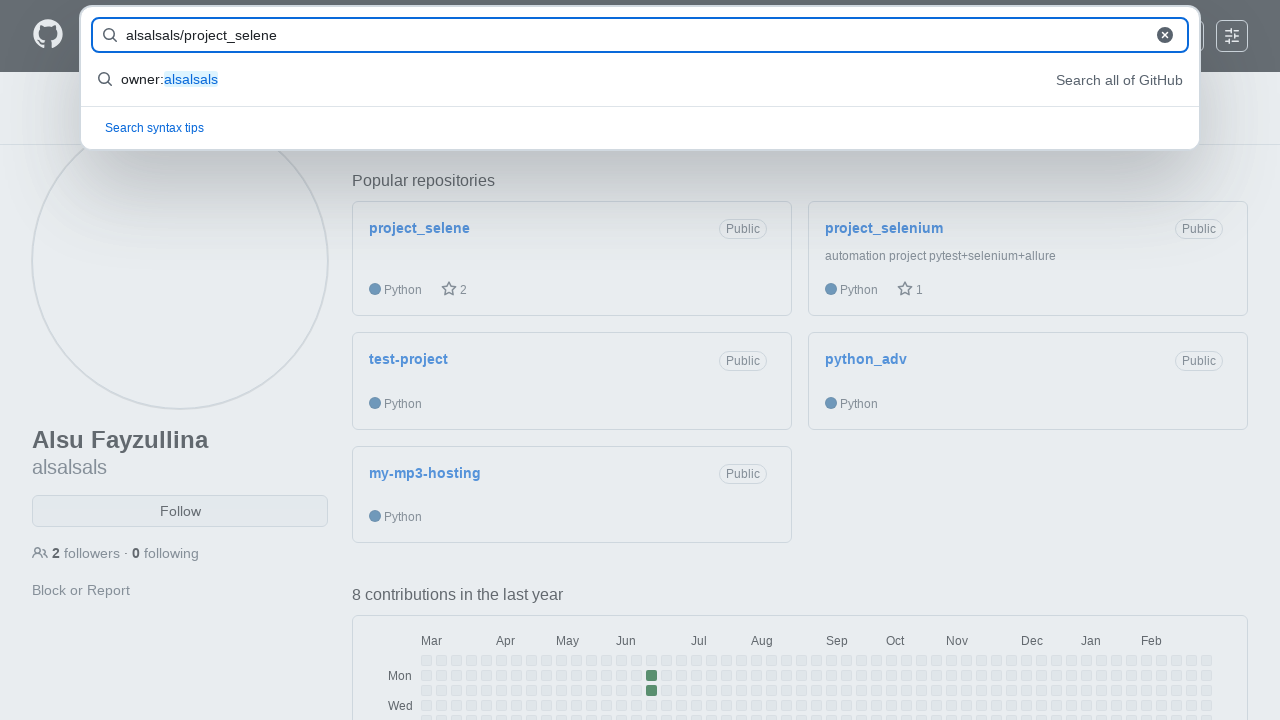

Pressed Enter to search for repository on #query-builder-test
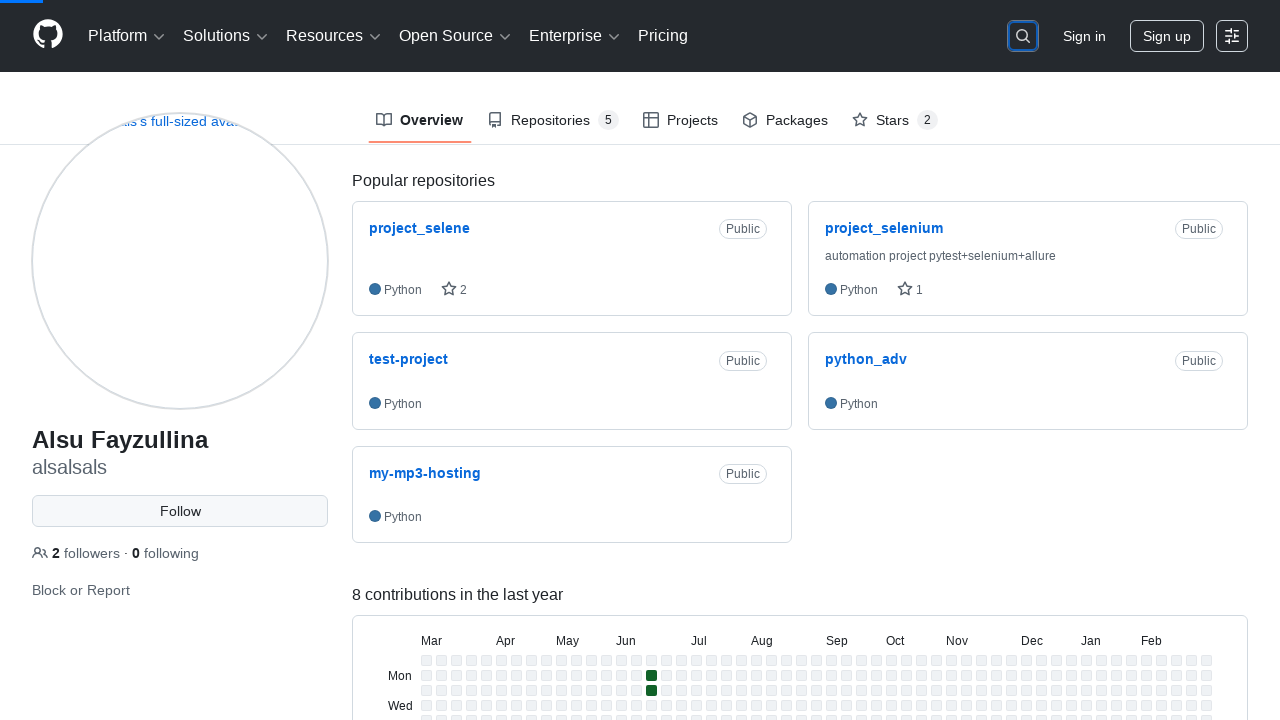

Clicked on alsalsals/project_selene repository link at (459, 161) on a:has-text("alsalsals/project_selene")
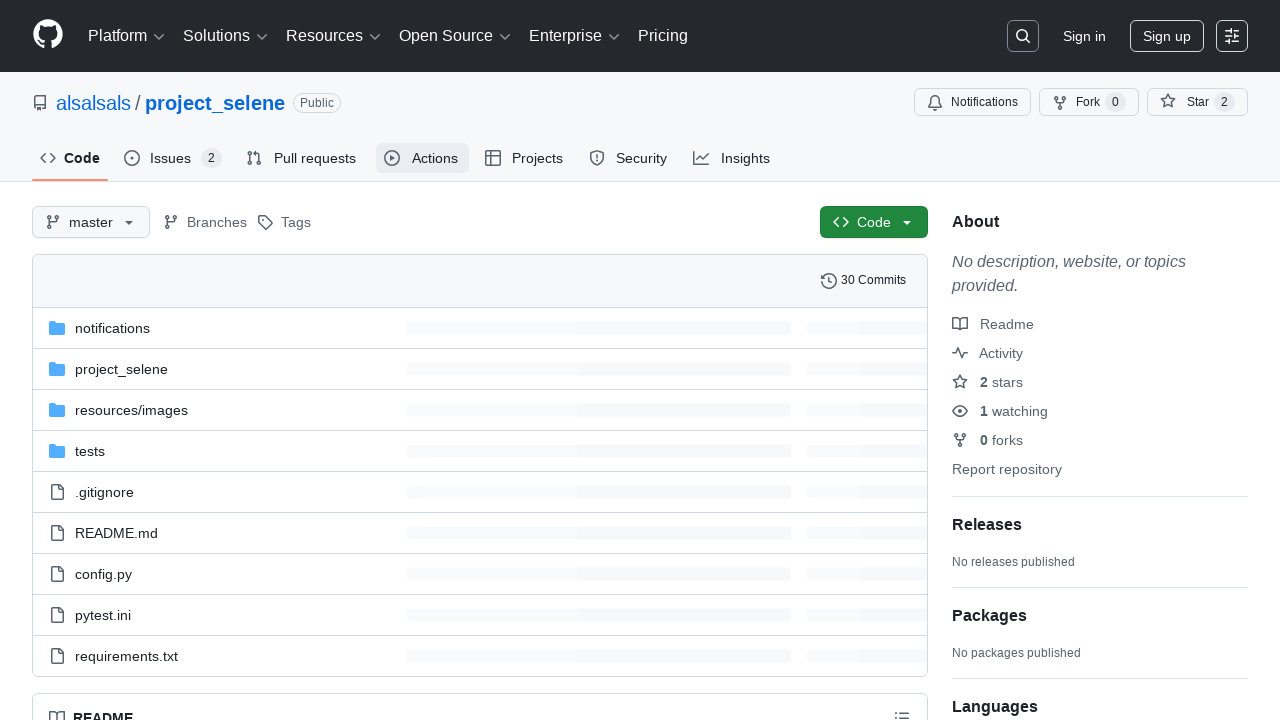

Clicked on Issues tab at (173, 158) on #issues-tab
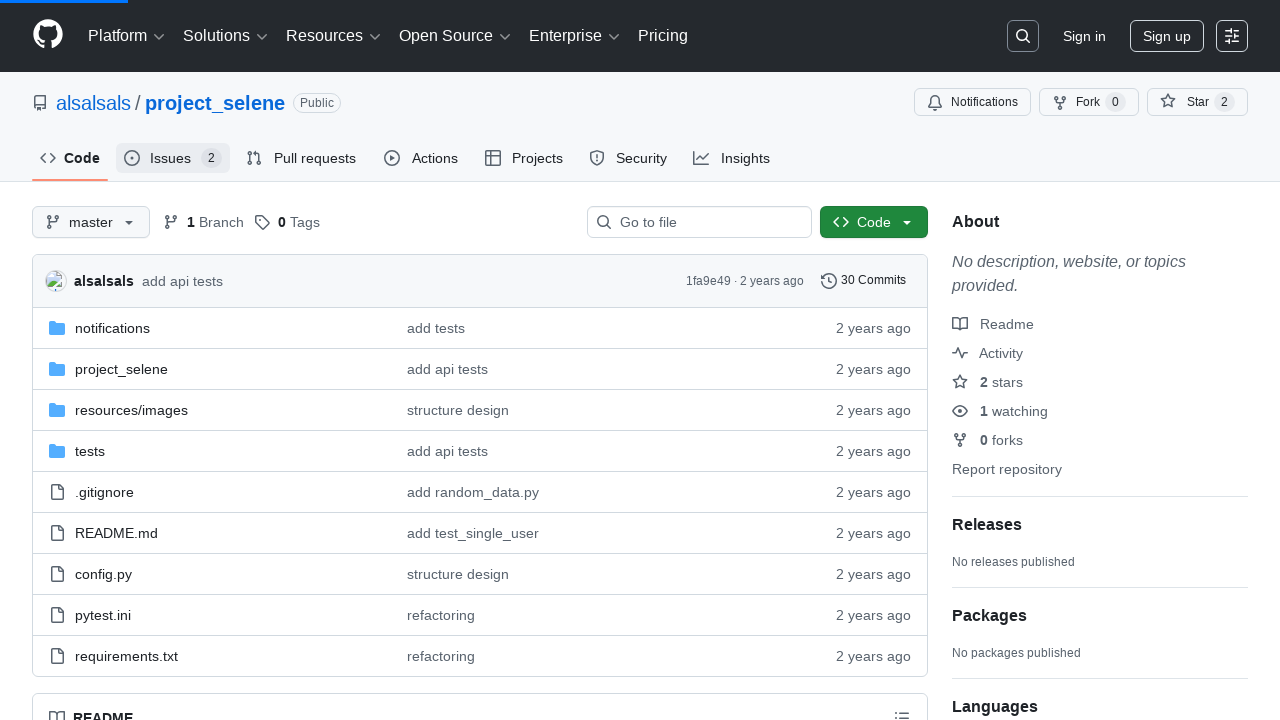

Verified issue with text 'for test' is visible
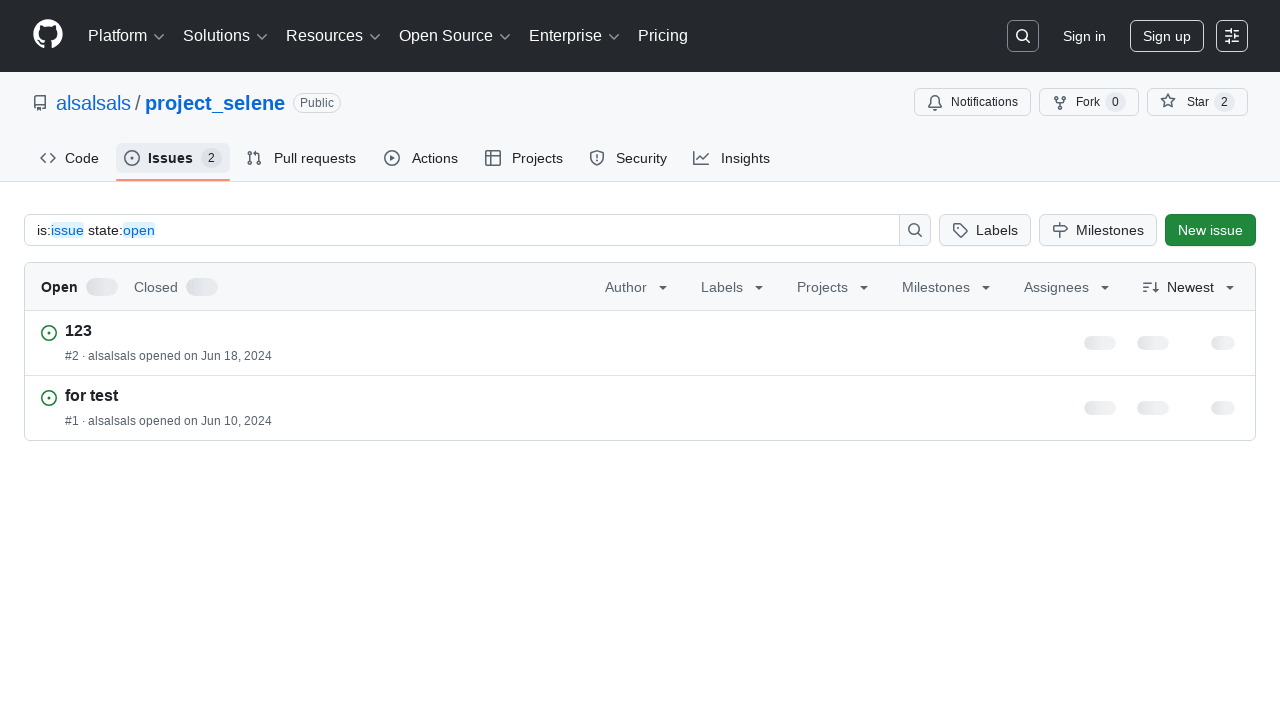

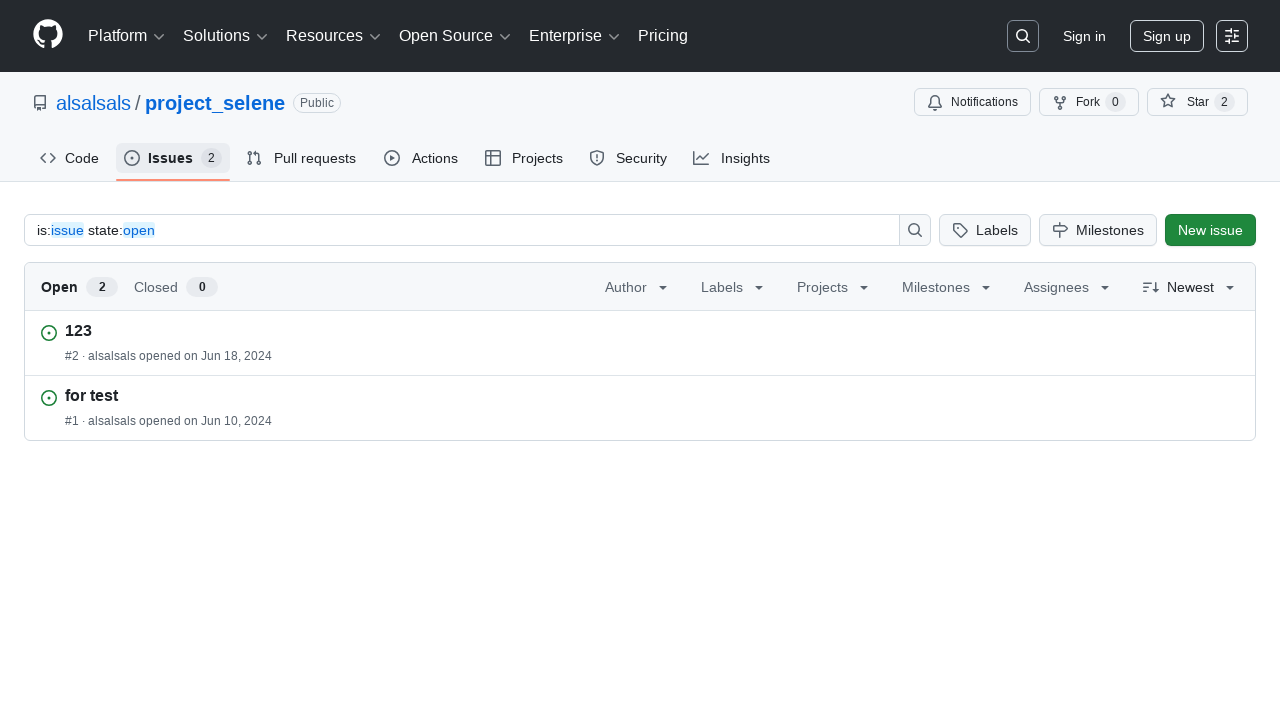